Tests window handling by clicking a link that opens a new window, switching between windows, and verifying page titles in each window.

Starting URL: https://the-internet.herokuapp.com/windows

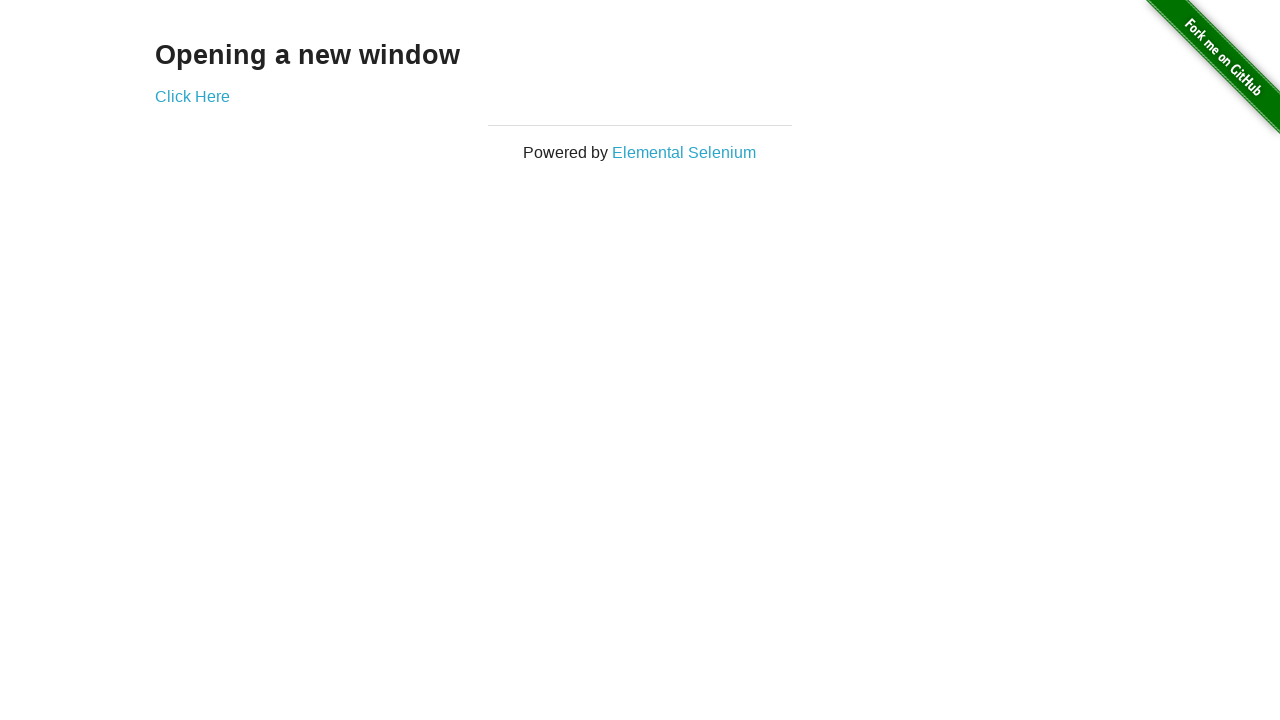

Verified page heading text is 'Opening a new window'
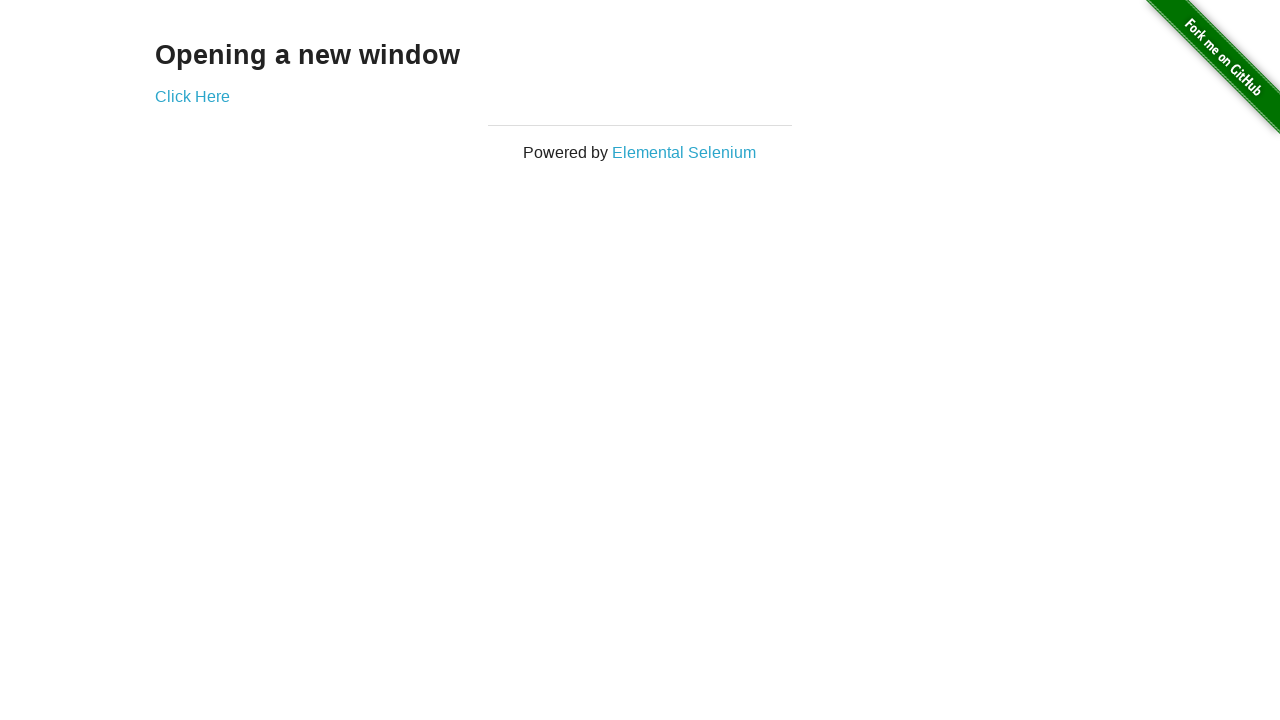

Verified original page title is 'The Internet'
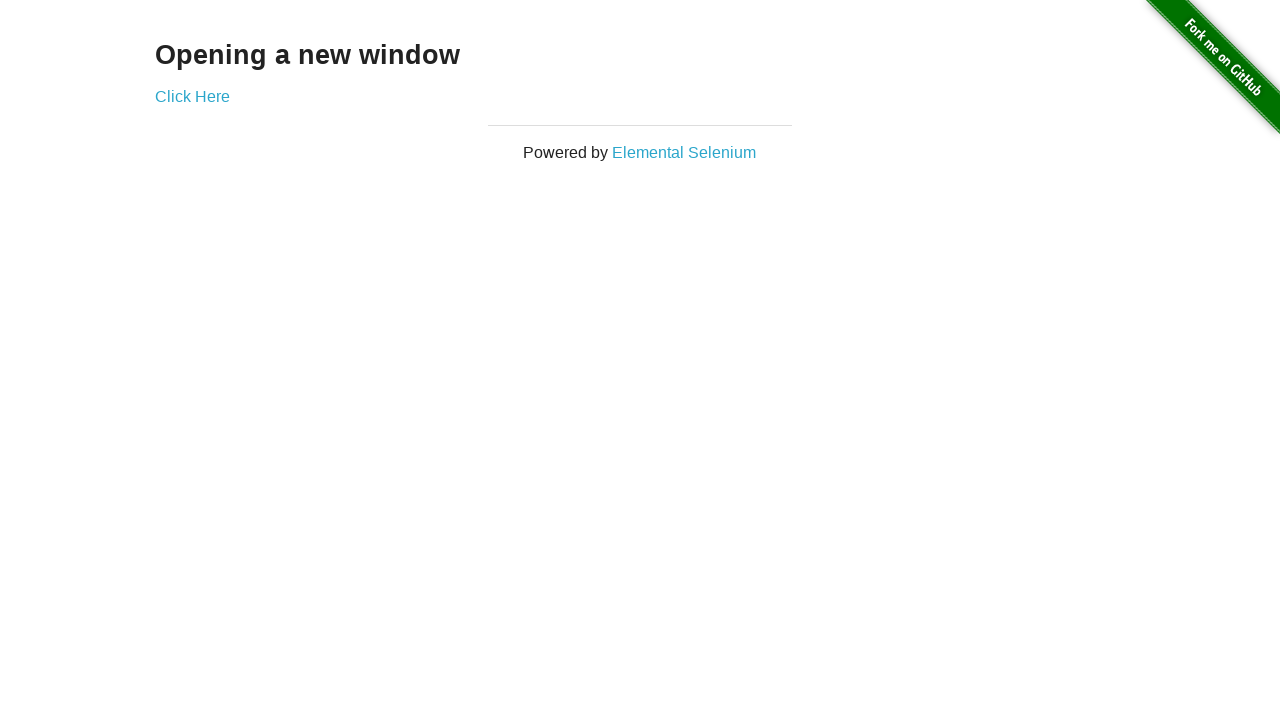

Clicked 'Click Here' link to open a new window at (192, 96) on xpath=//*[text()='Click Here']
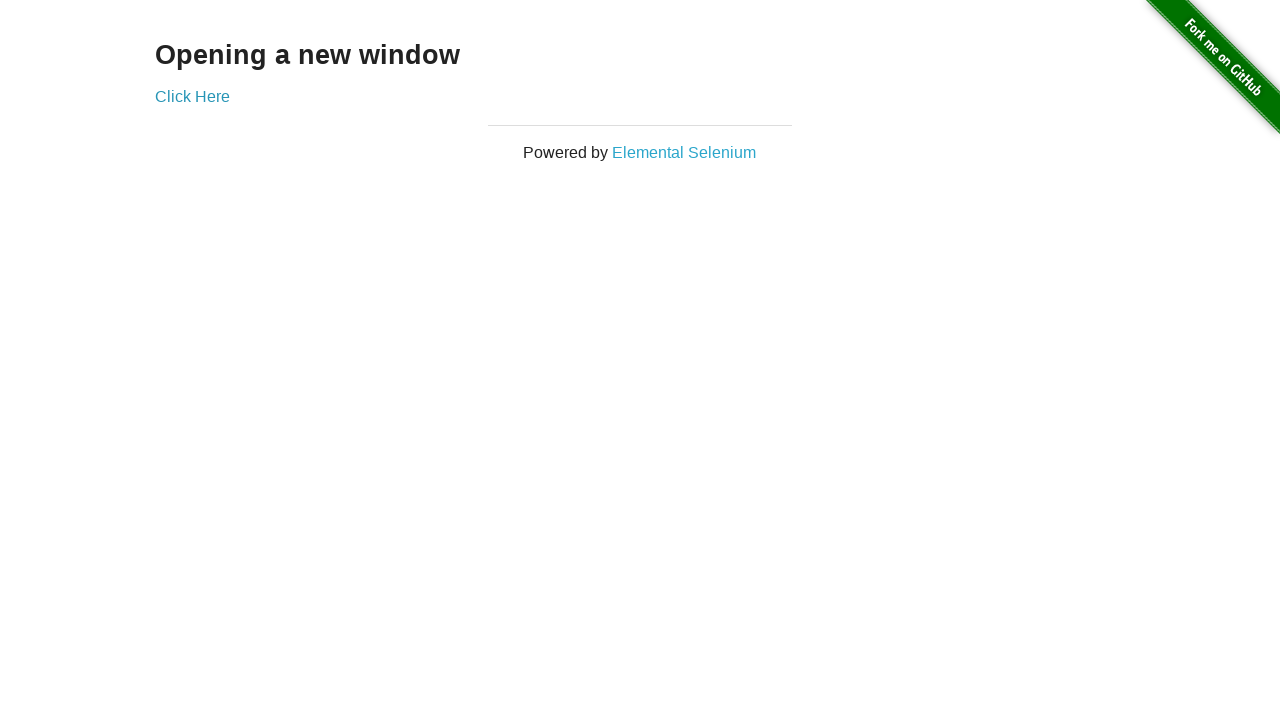

Captured new window page object
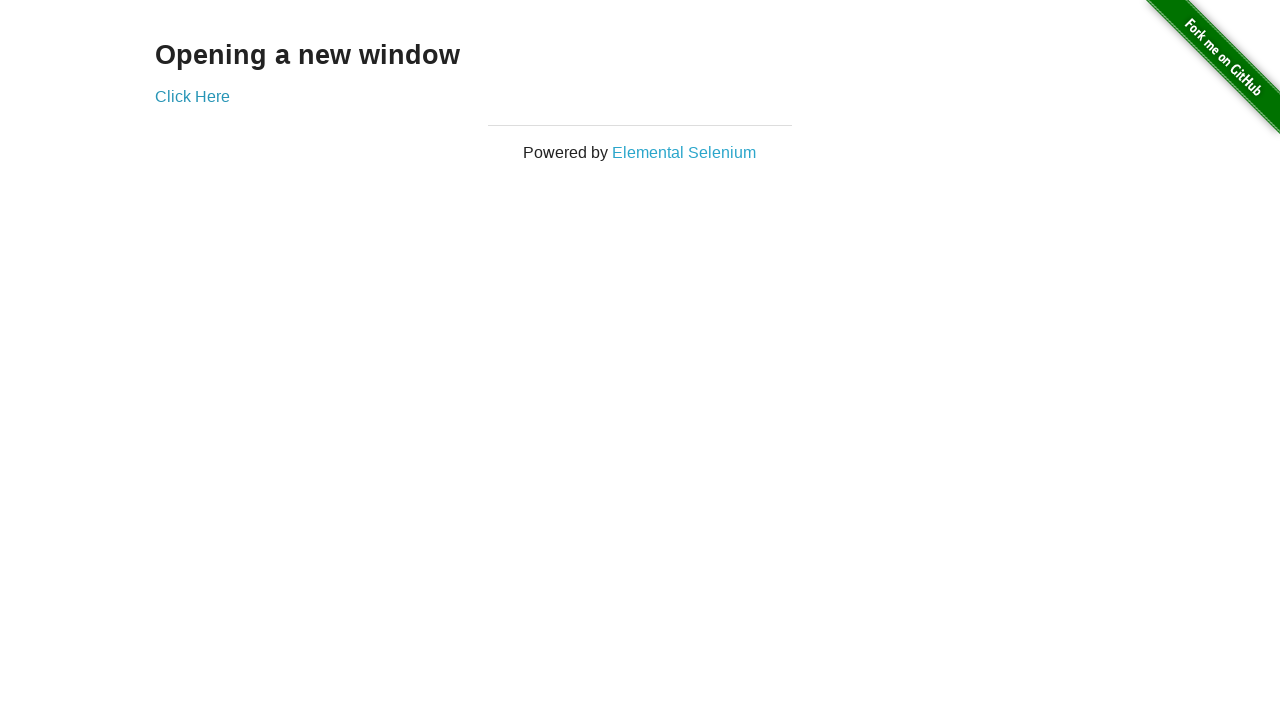

Waited for new window to fully load
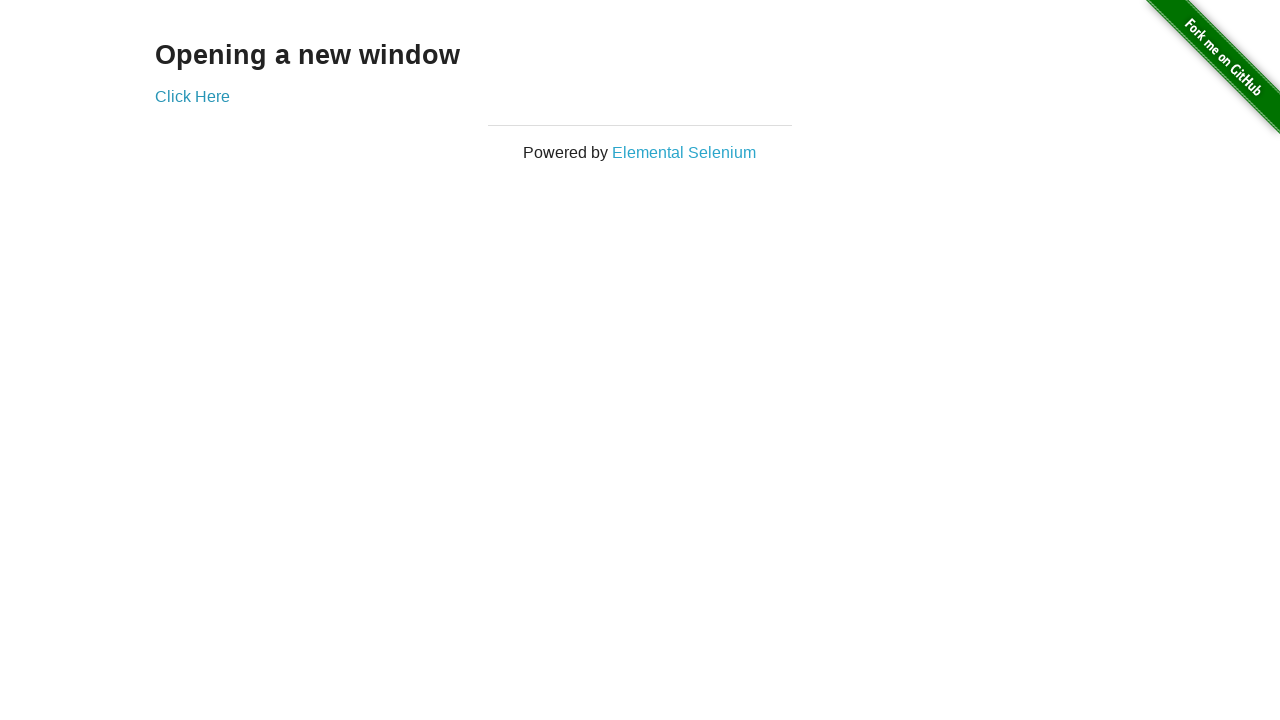

Verified new window title is 'New Window'
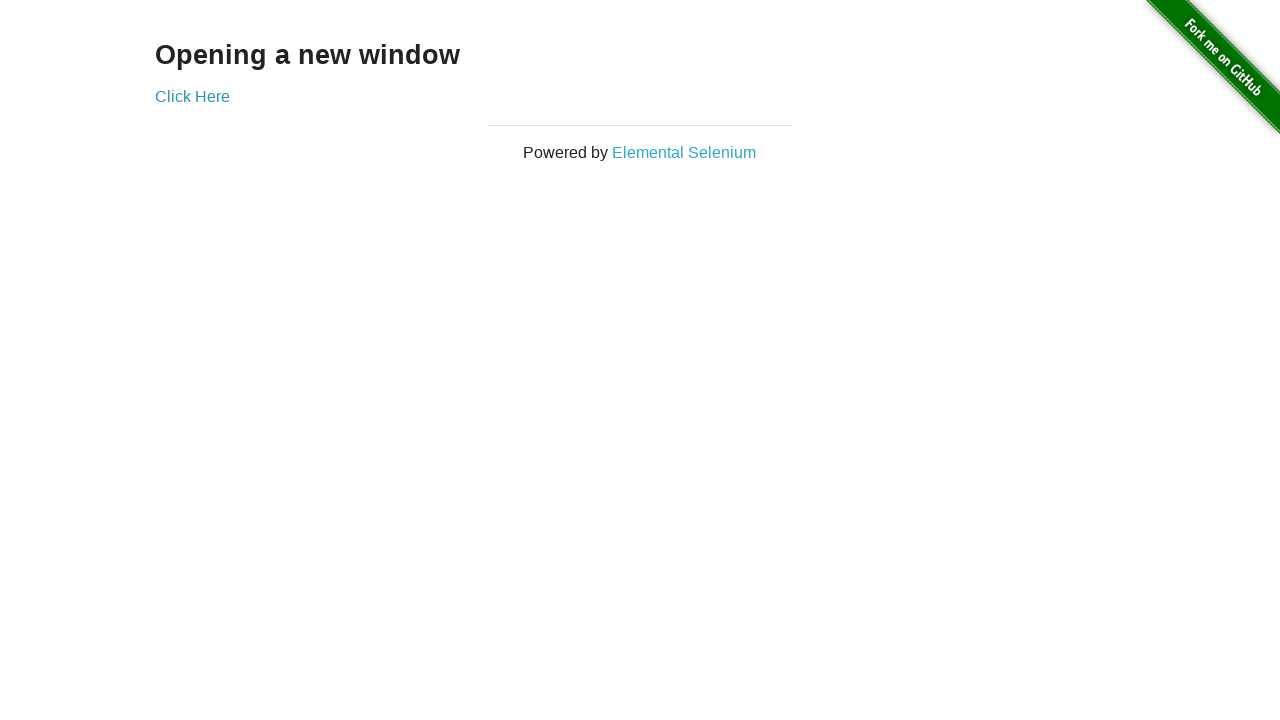

Switched back to original window
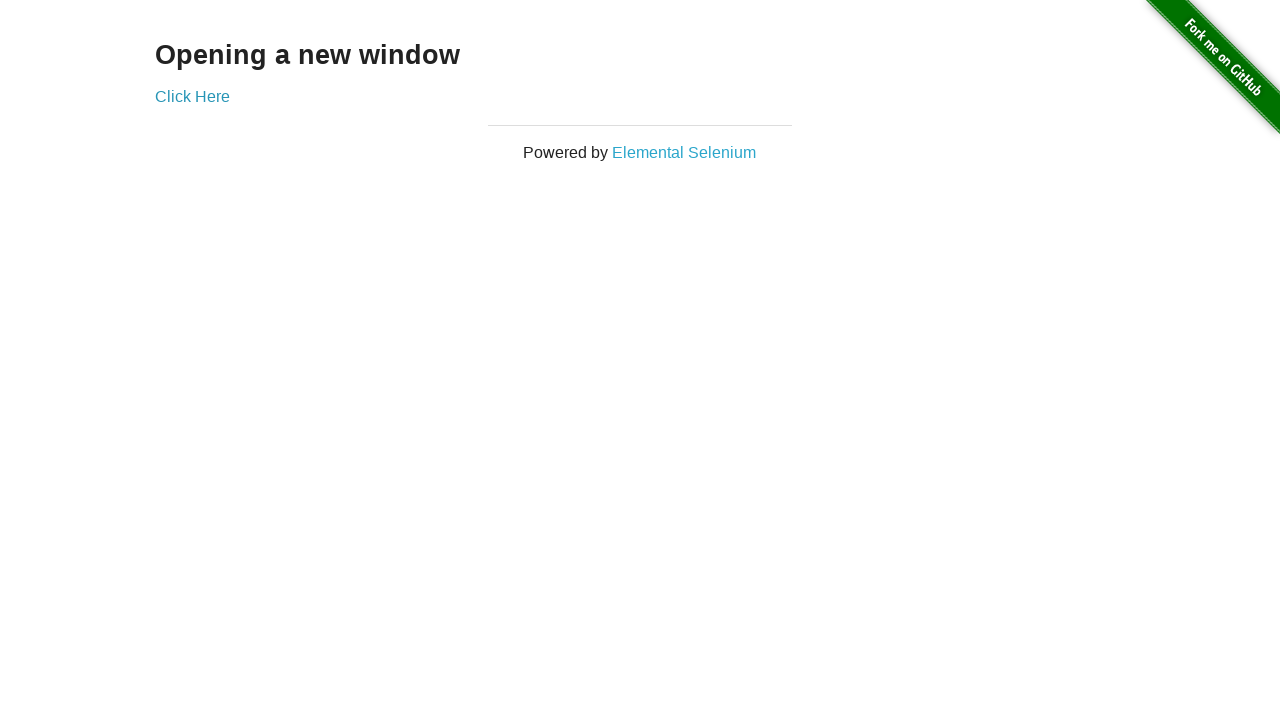

Verified original window title is still 'The Internet'
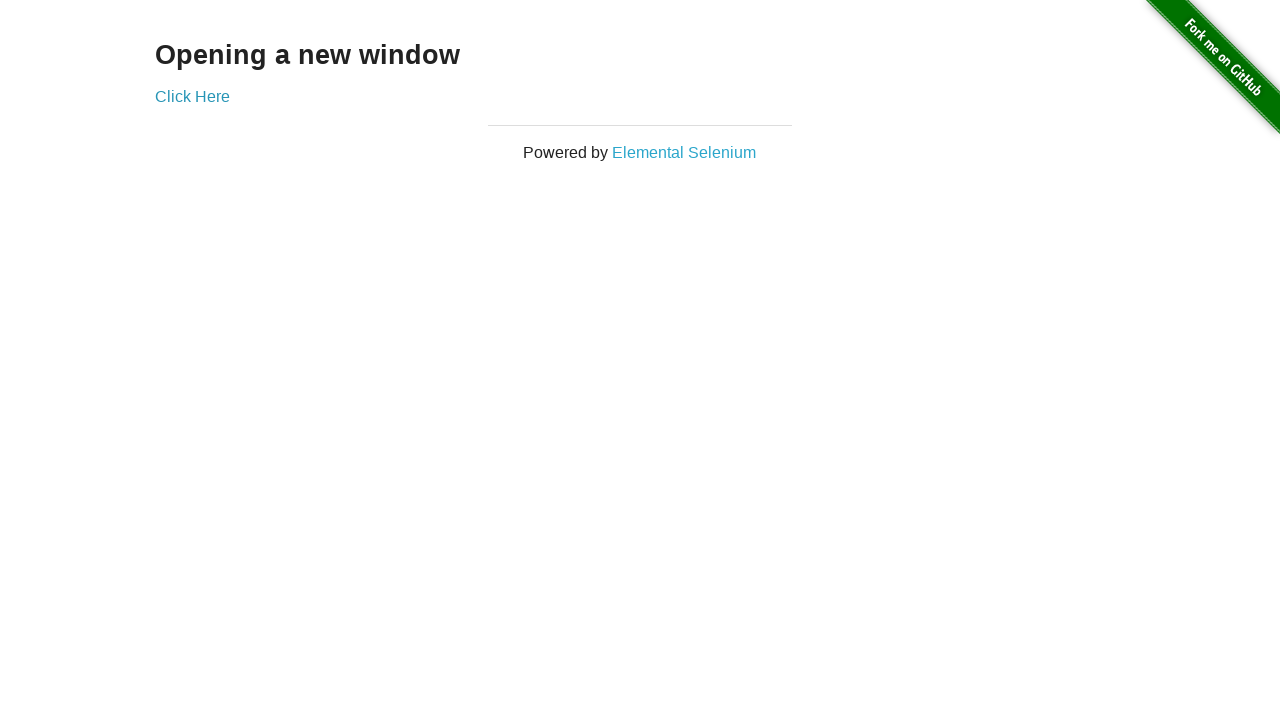

Switched to new window again
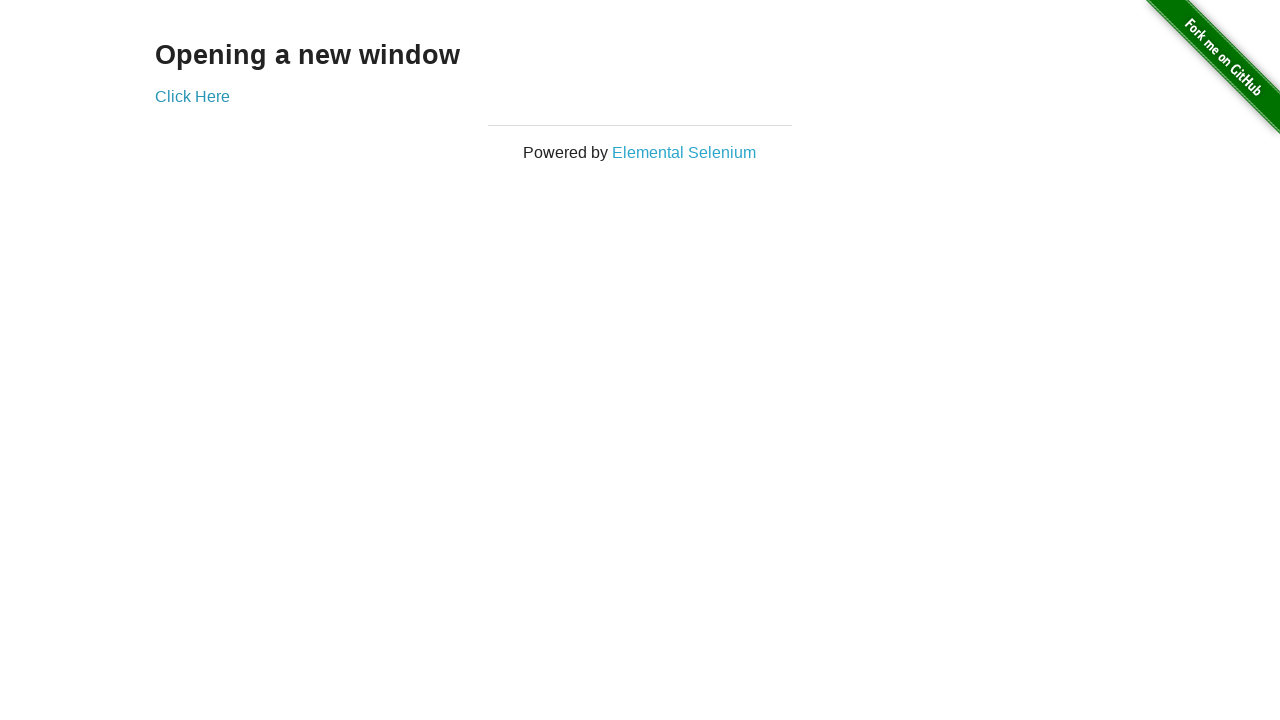

Switched back to original window
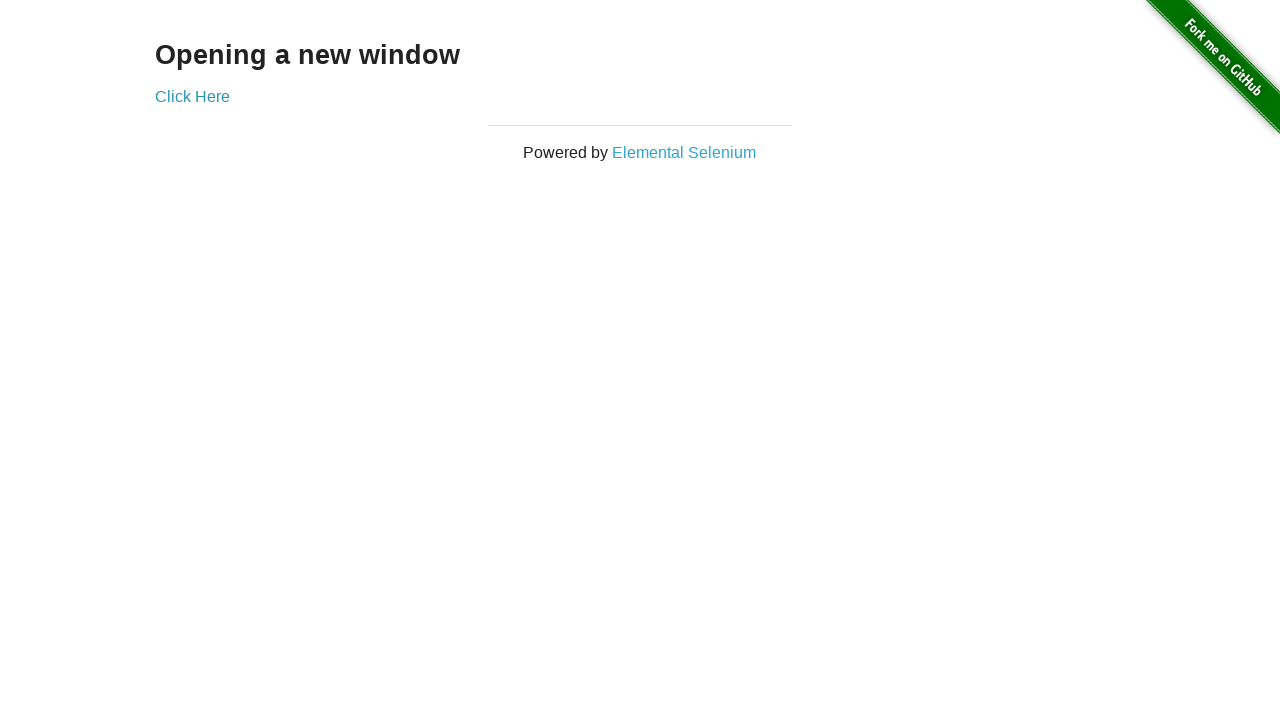

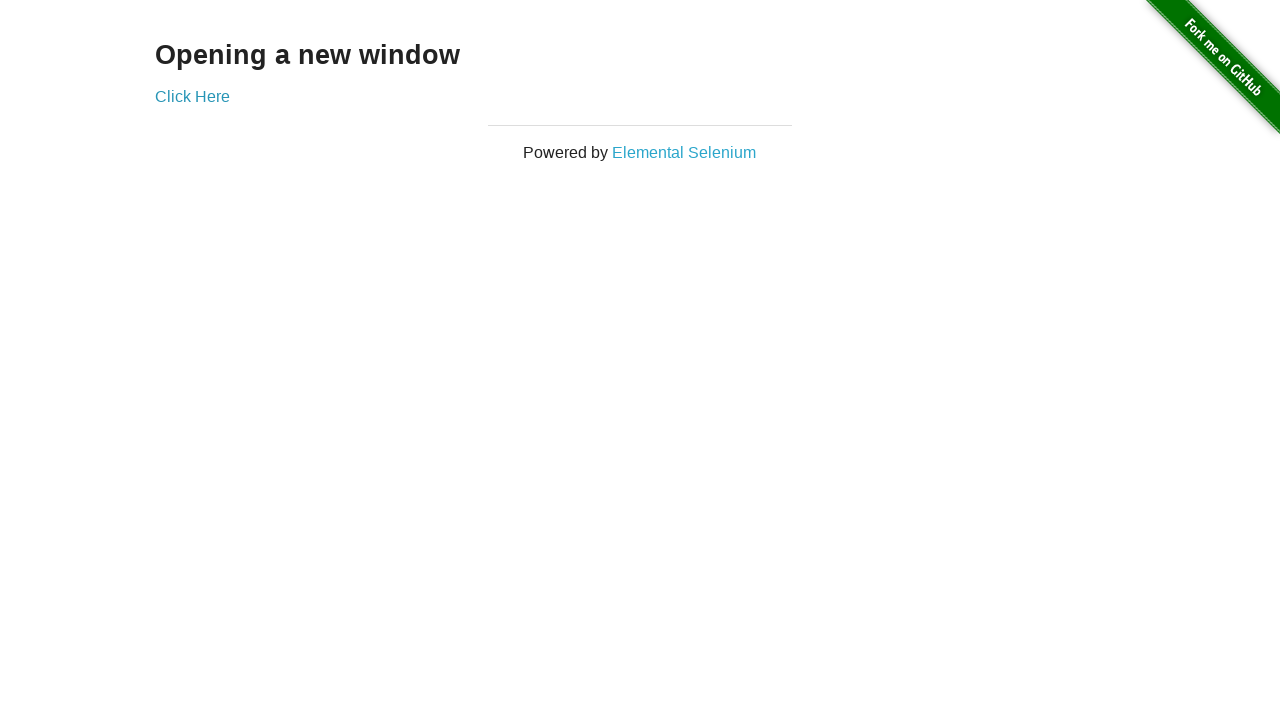